Tests adding todo items by filling the input field and pressing Enter, then verifying the items appear in the list

Starting URL: https://demo.playwright.dev/todomvc

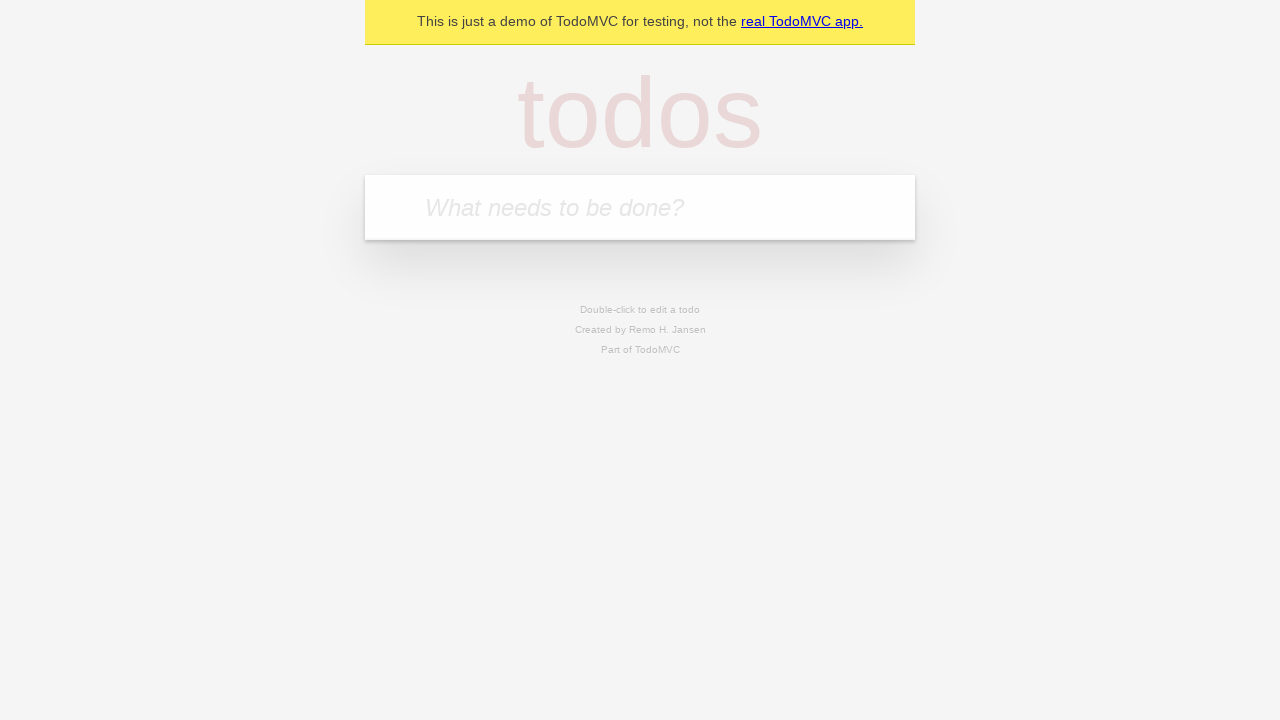

Filled todo input with 'buy some cheese' on internal:attr=[placeholder="What needs to be done?"i]
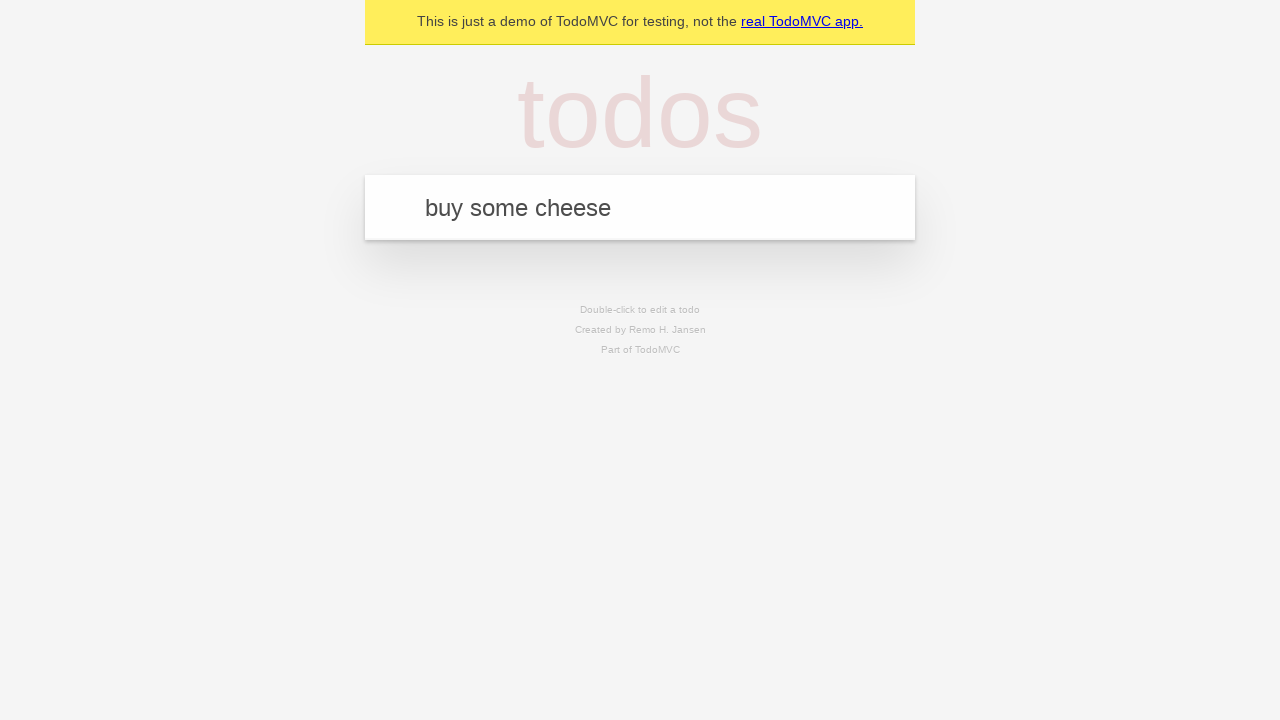

Pressed Enter to submit first todo item on internal:attr=[placeholder="What needs to be done?"i]
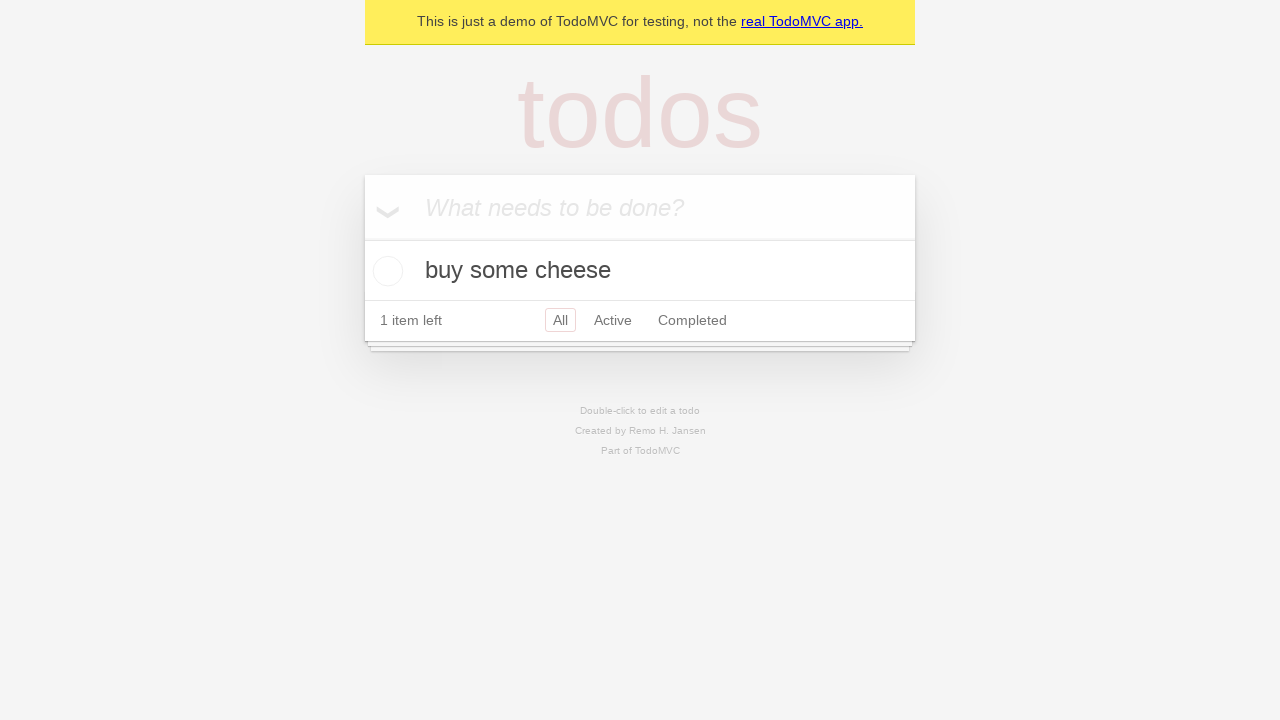

First todo item appeared in the list
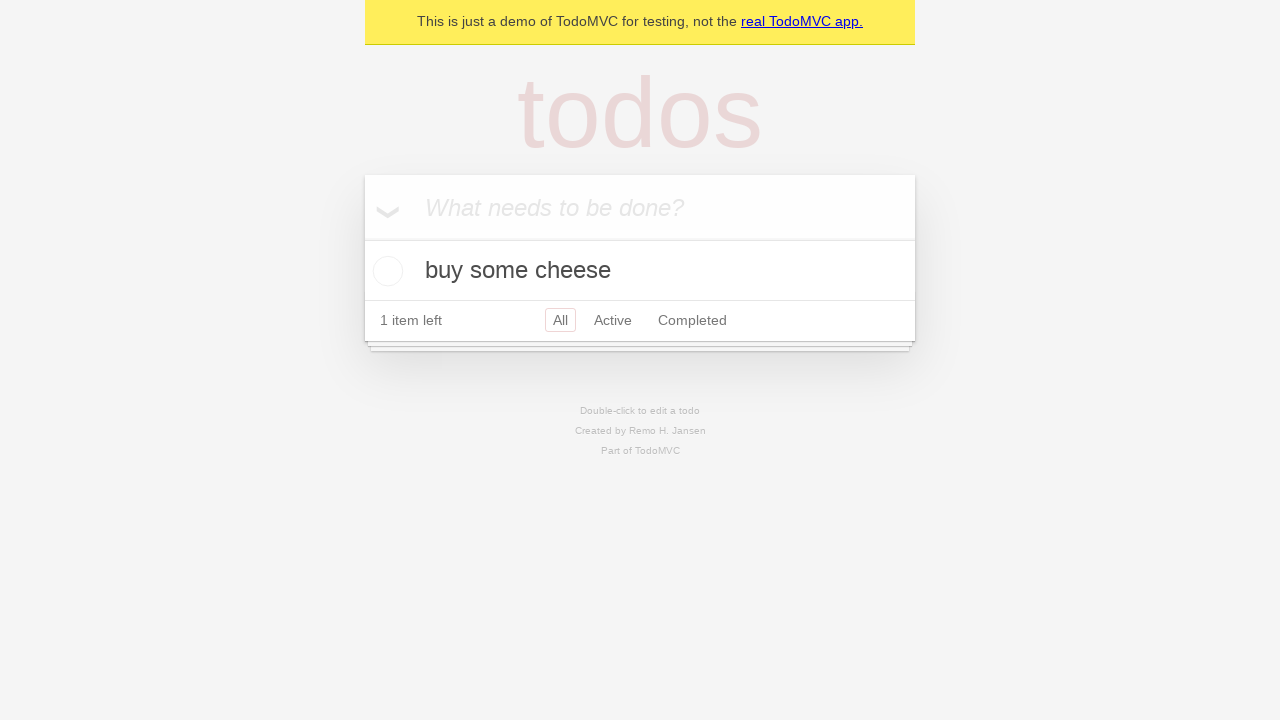

Filled todo input with 'feed the cat' on internal:attr=[placeholder="What needs to be done?"i]
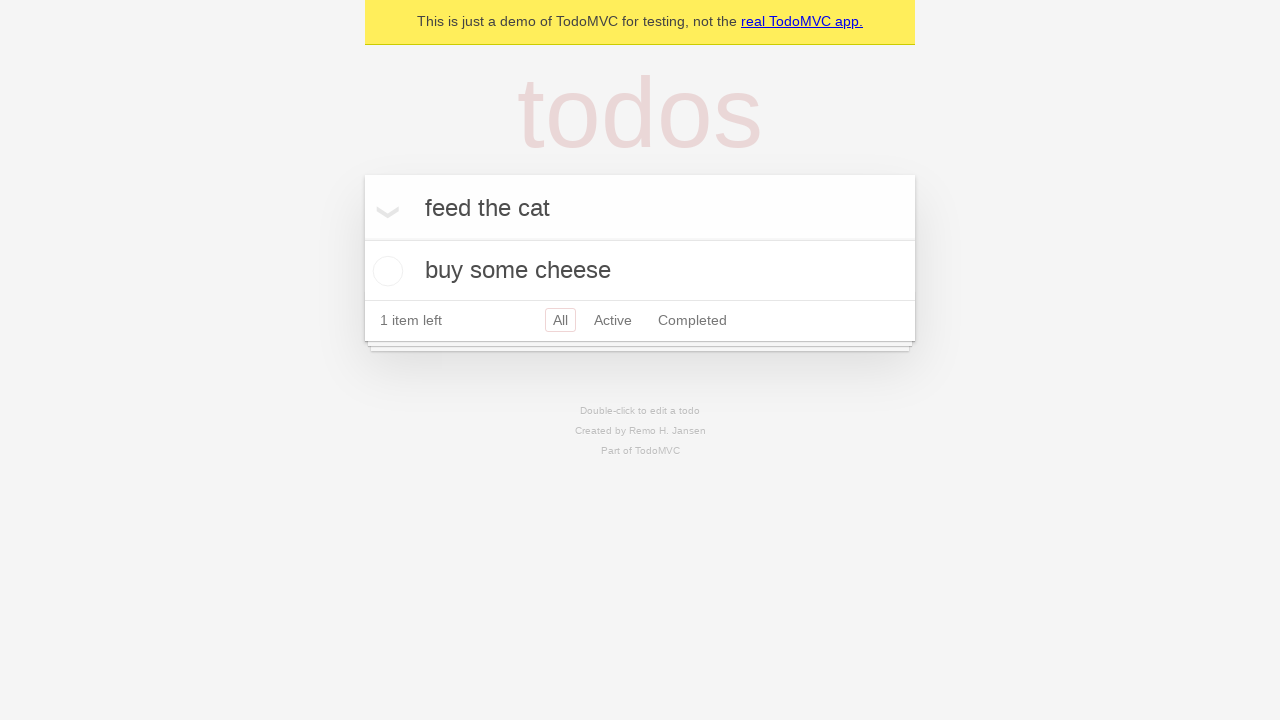

Pressed Enter to submit second todo item on internal:attr=[placeholder="What needs to be done?"i]
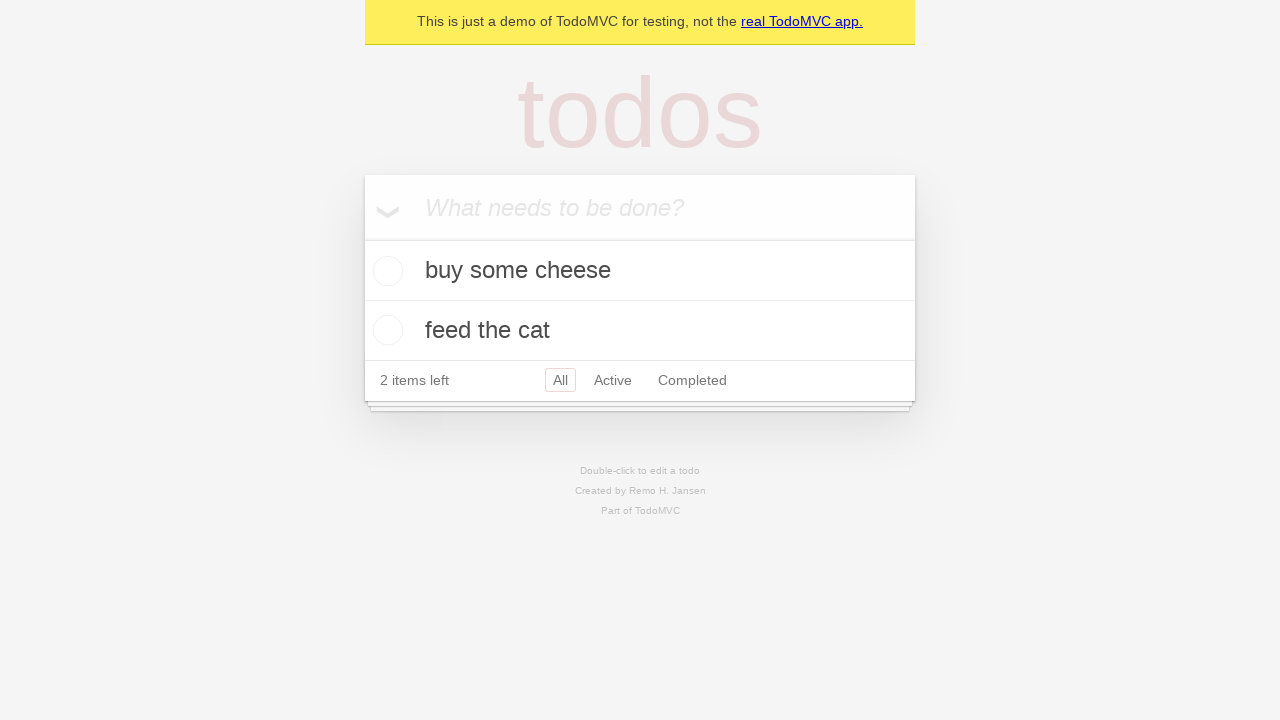

Both todo items are now visible in the list
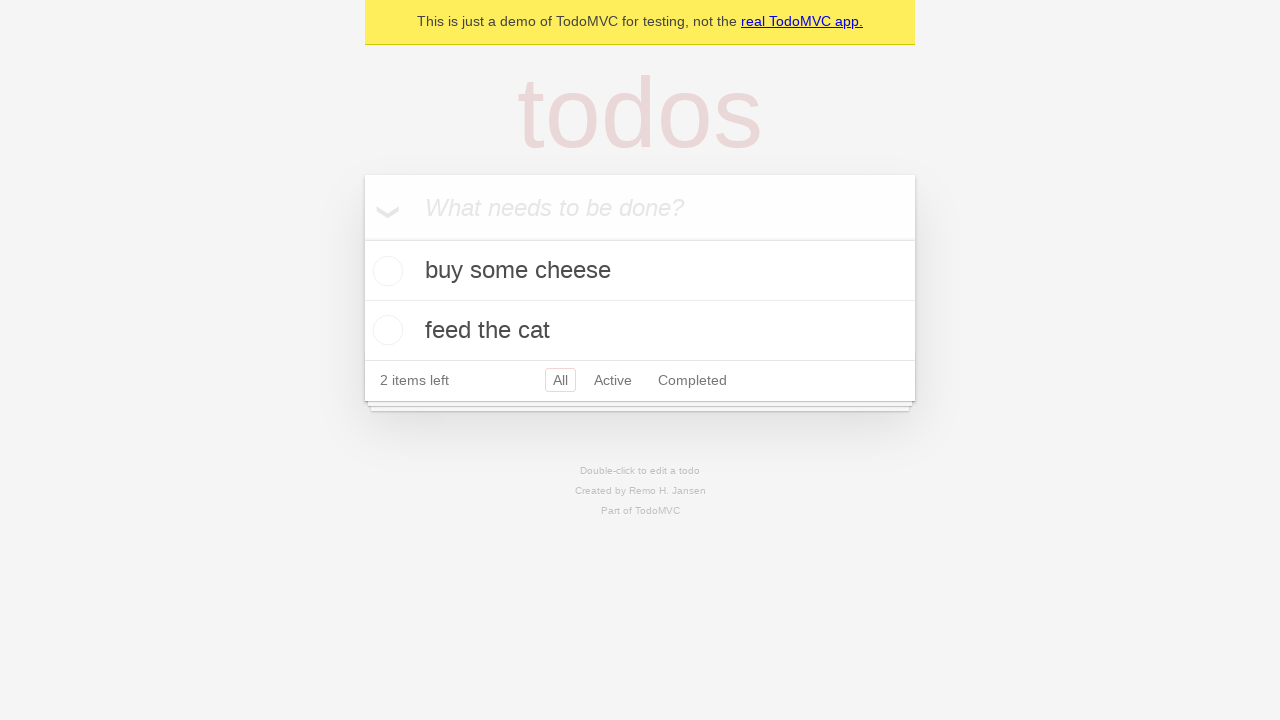

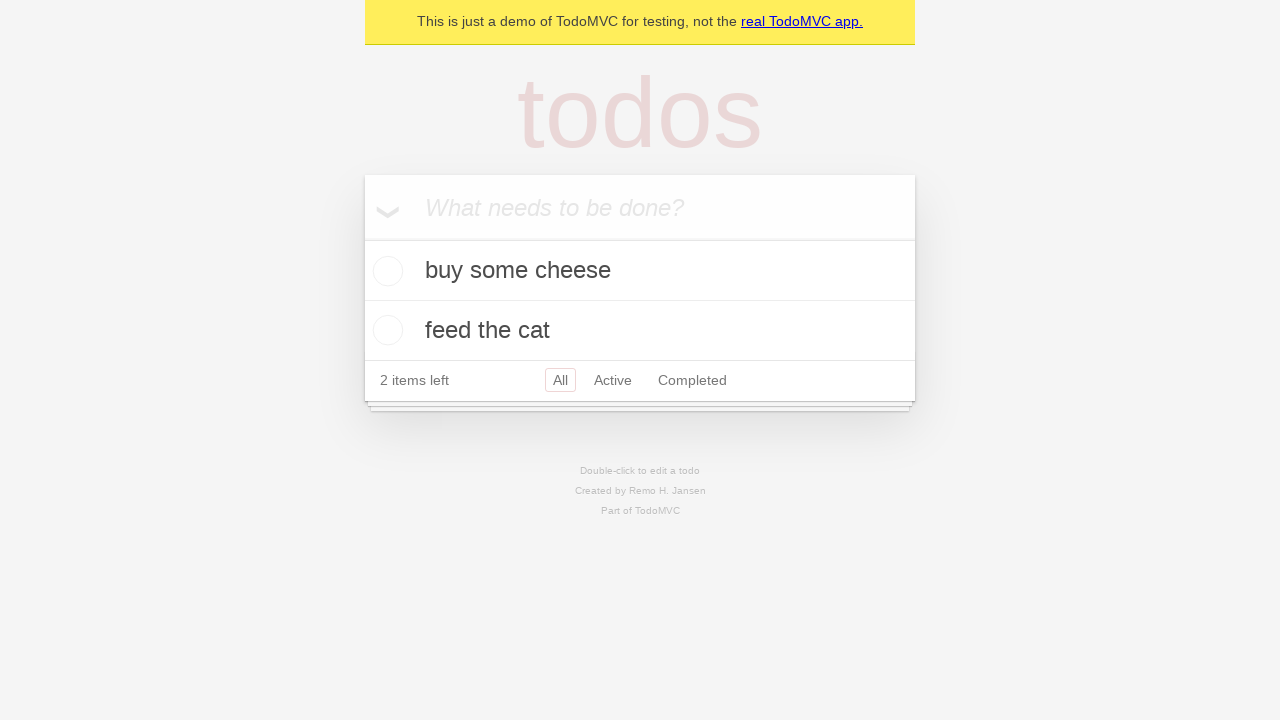